Tests drag and drop functionality on the jQuery UI demo page by dragging an element and dropping it onto a target element within an iframe

Starting URL: https://jqueryui.com/droppable/

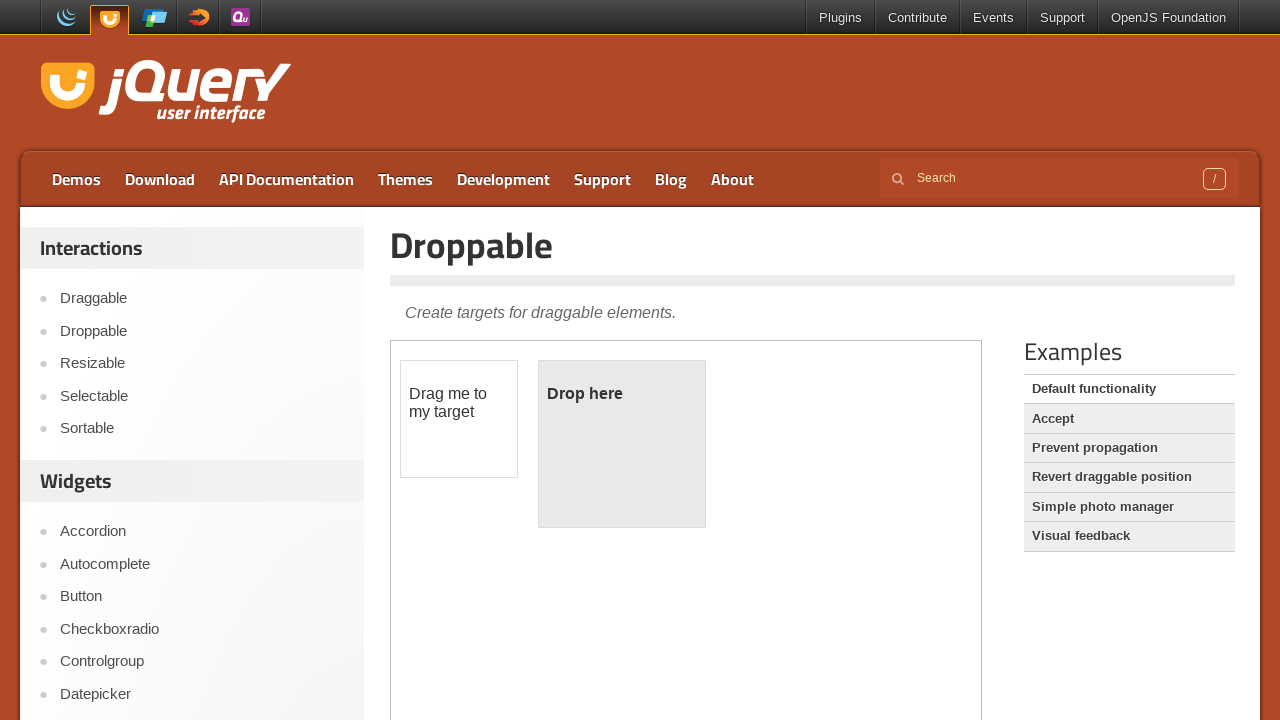

Located the iframe containing draggable and droppable elements
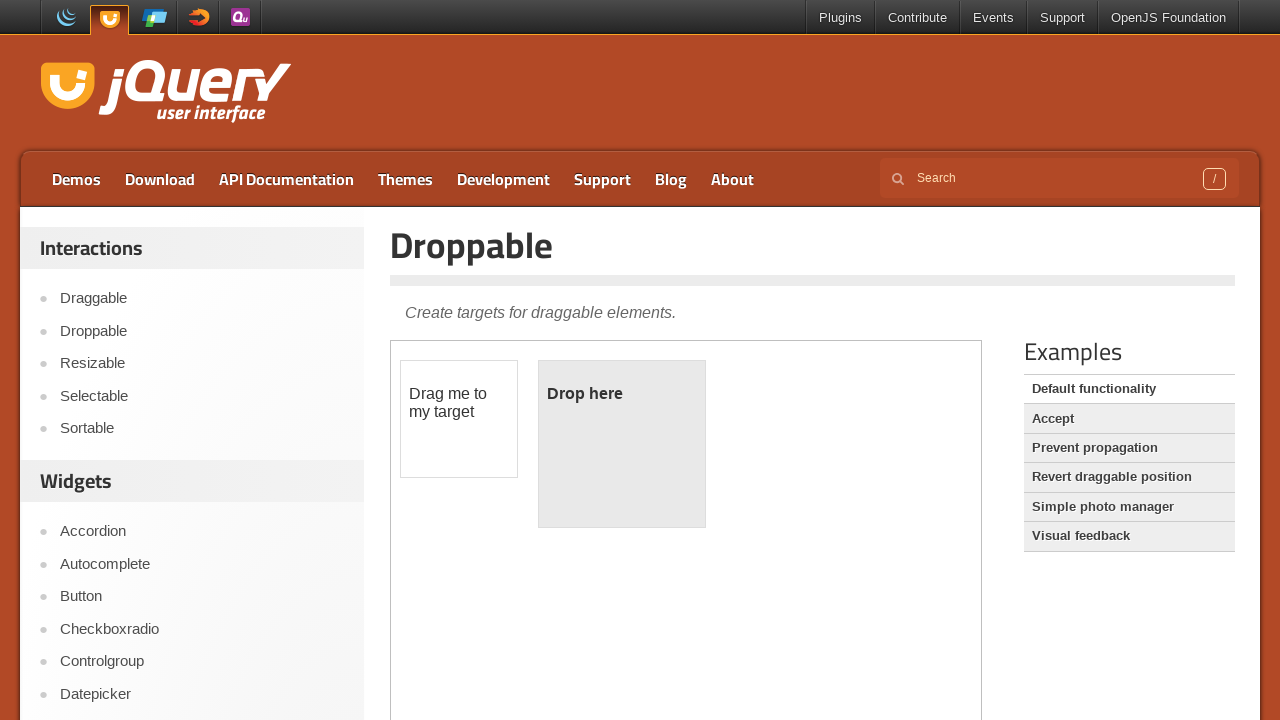

Located the draggable source element (#draggable)
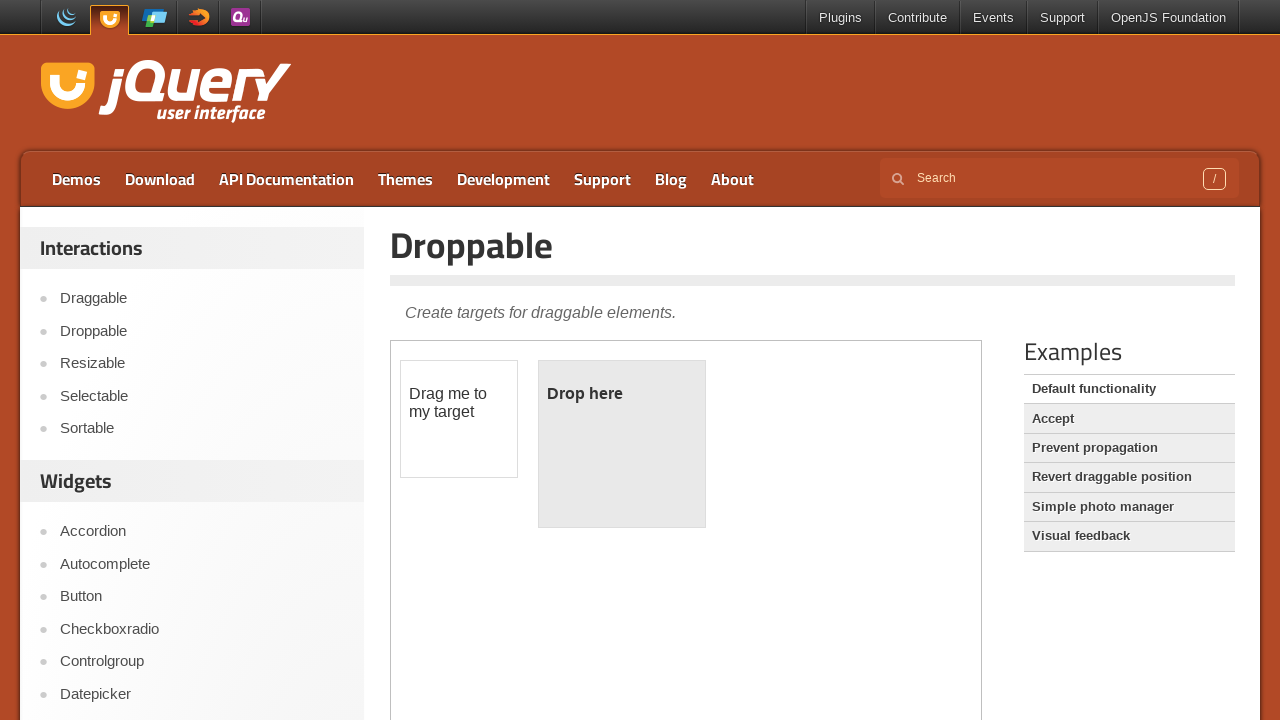

Draggable source element became visible
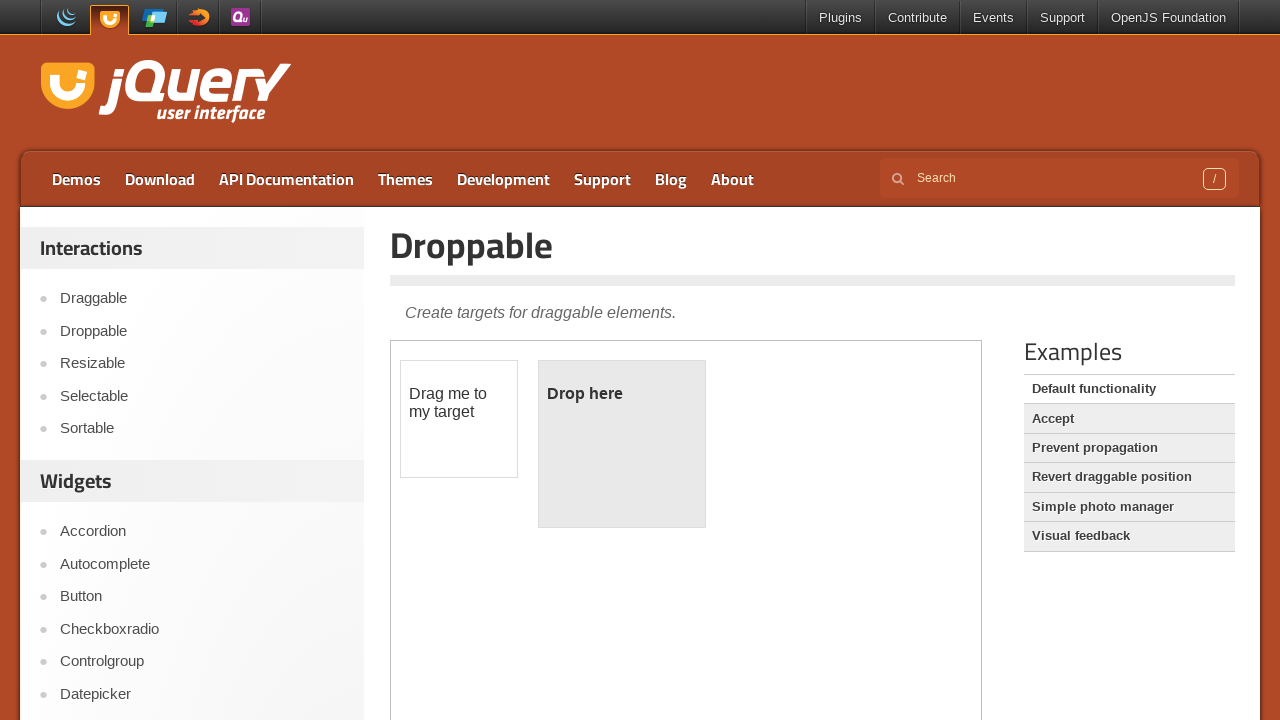

Located the droppable target element (#droppable)
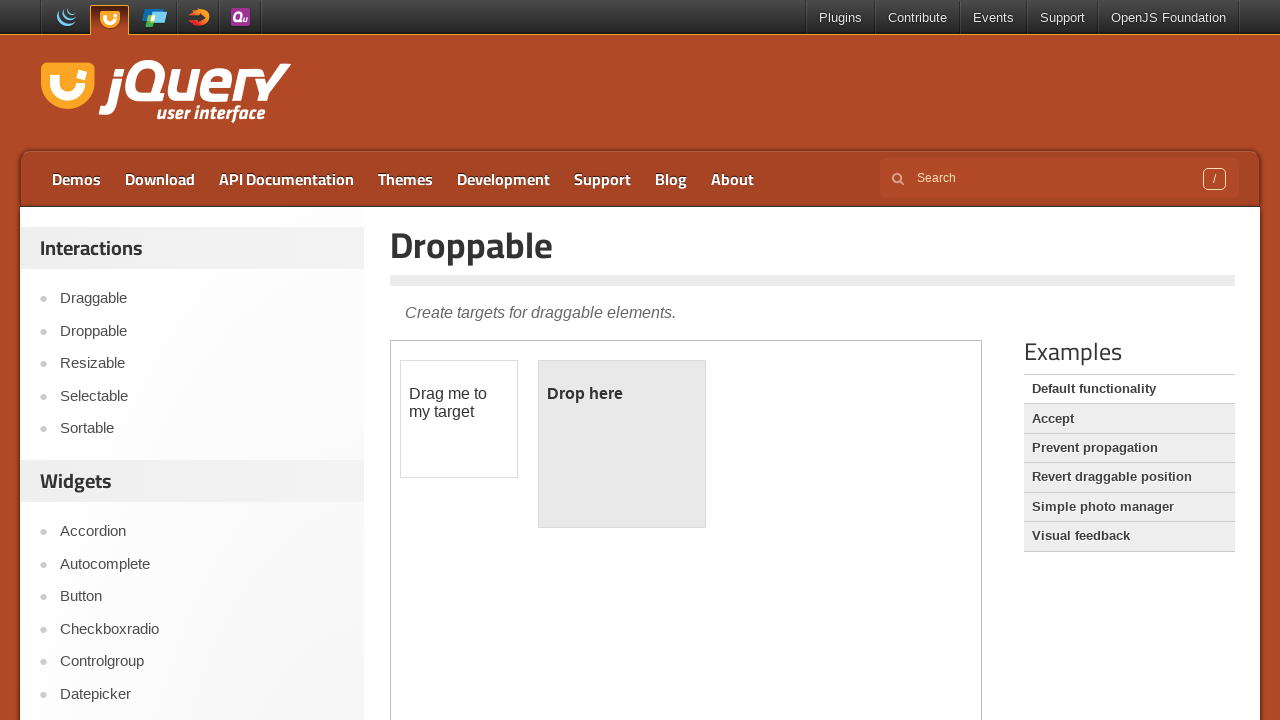

Droppable target element became visible
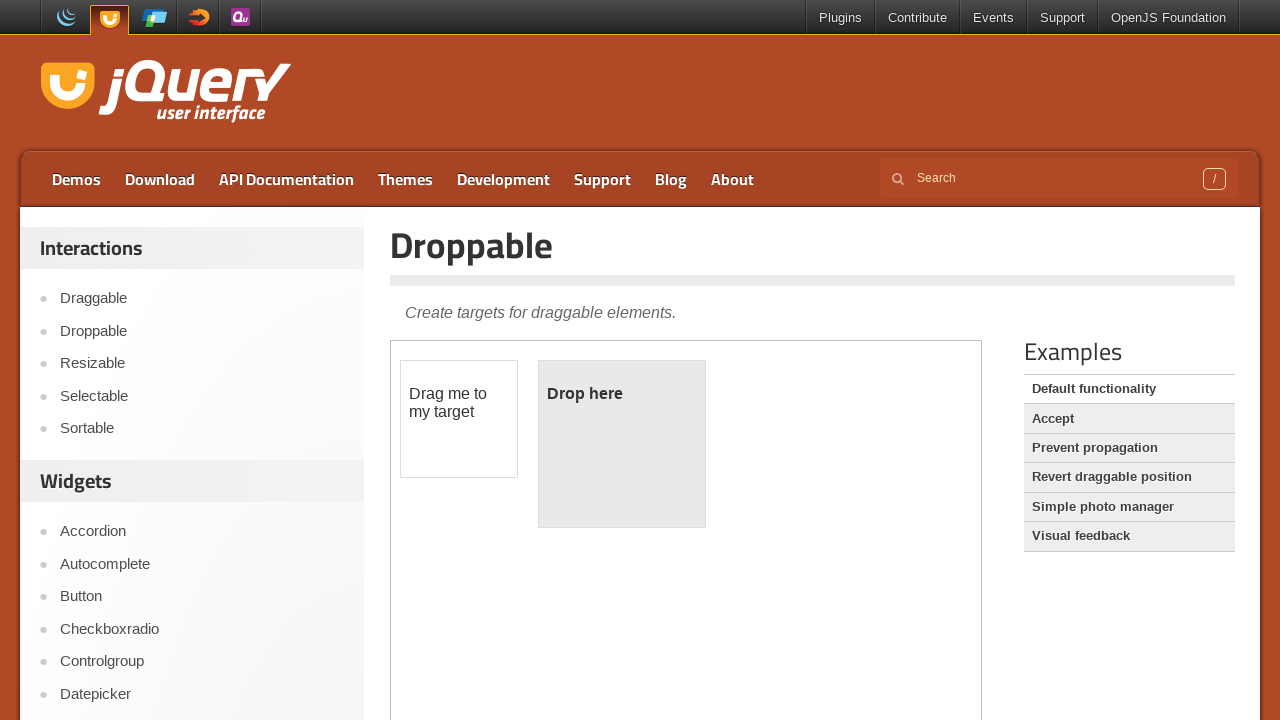

Dragged source element and dropped it onto target element at (622, 444)
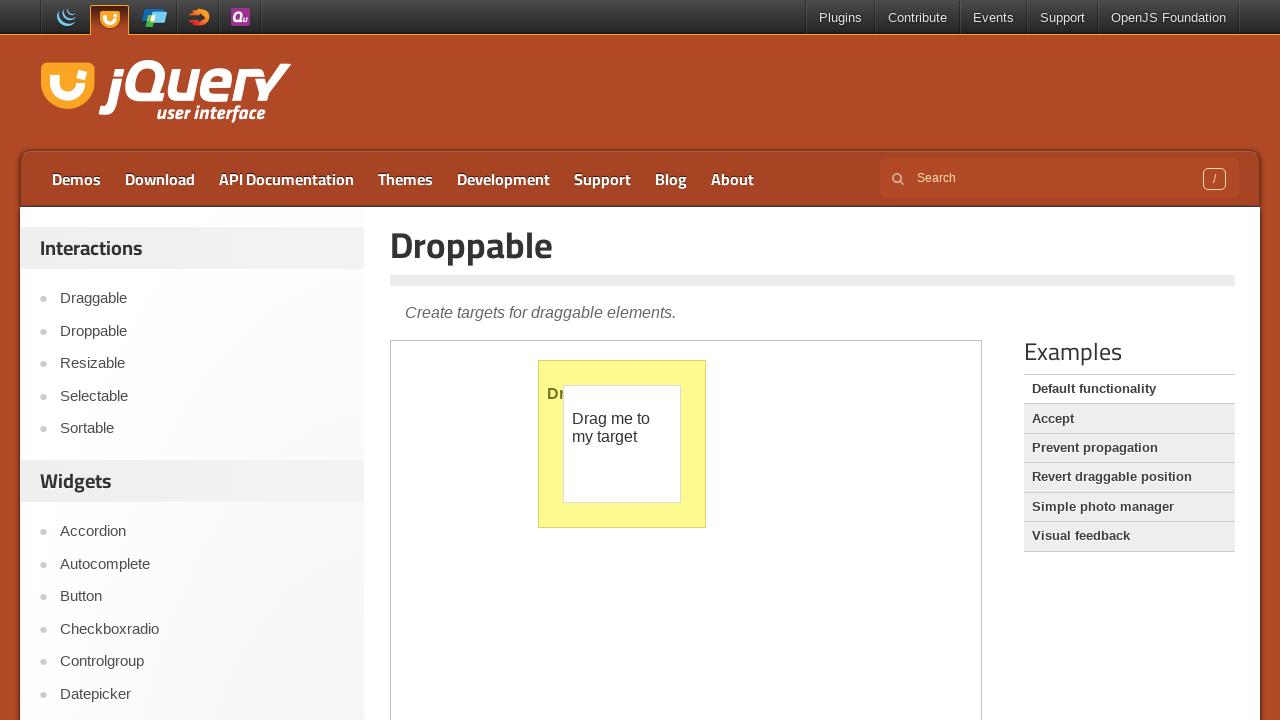

Target element remained visible after drop, confirming successful drag and drop
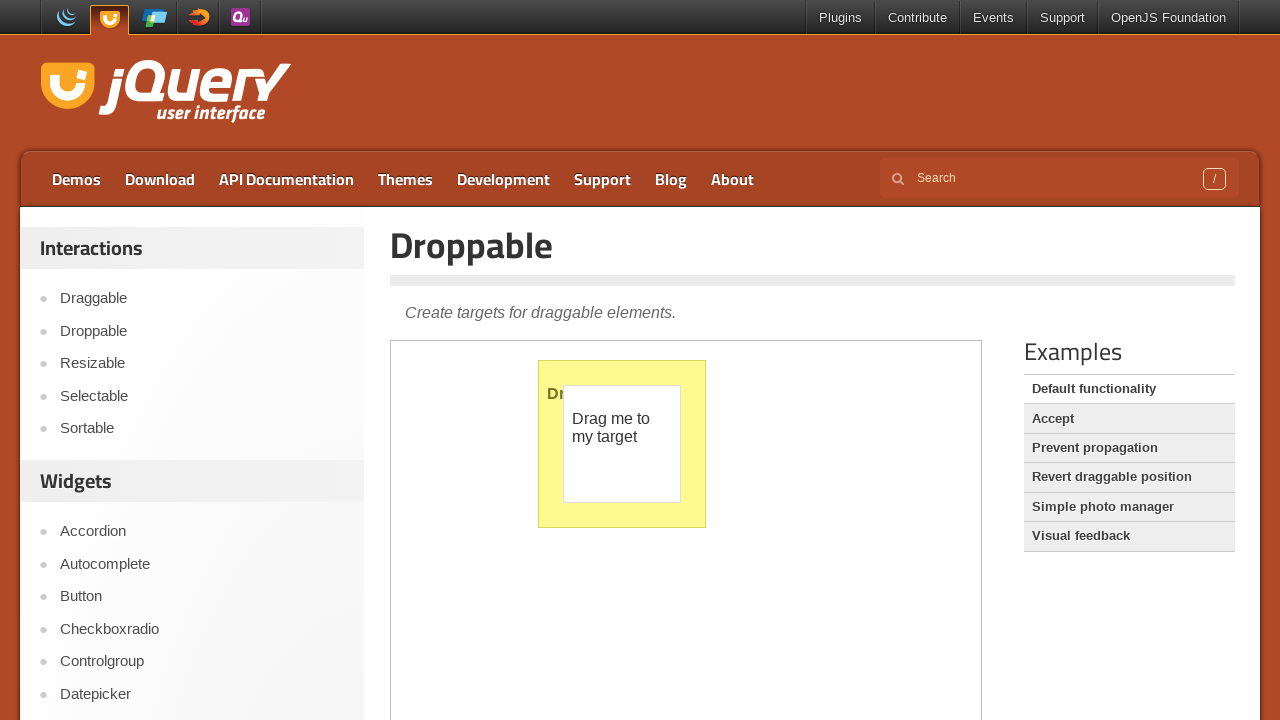

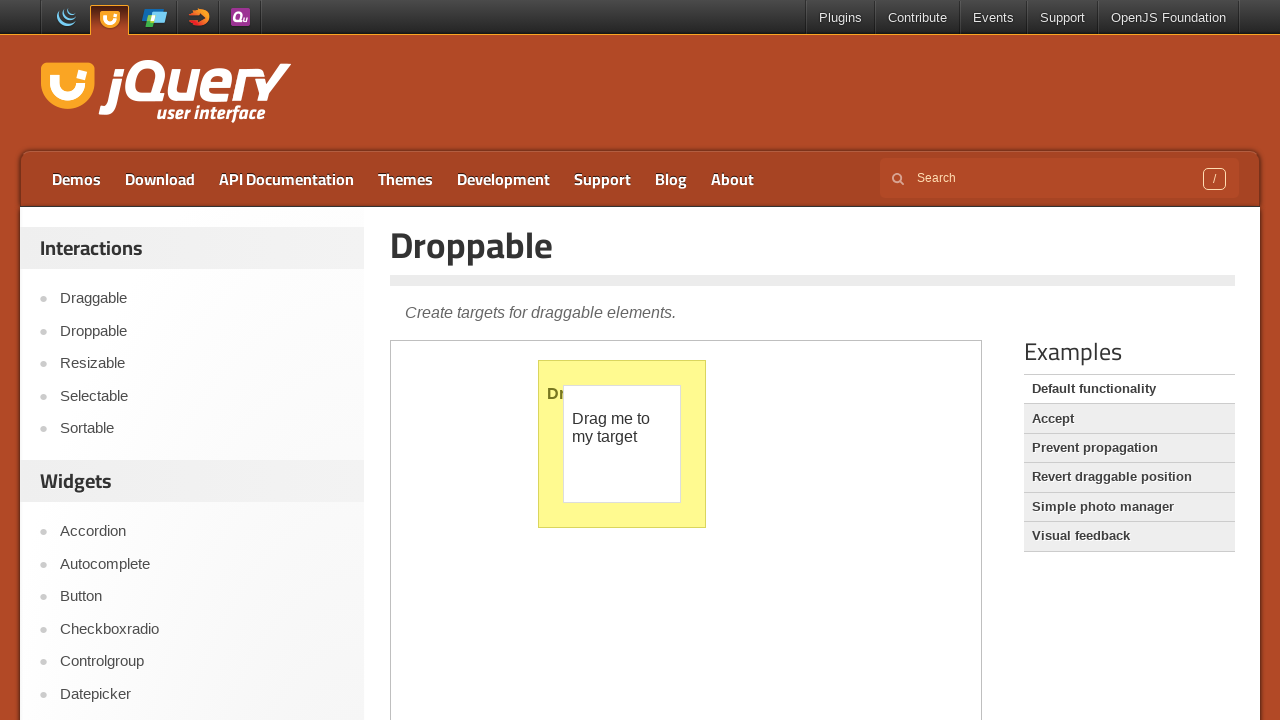